Tests various UI interactions on a practice automation page including selecting checkboxes, radio buttons, hiding/showing elements, triggering alerts, and performing mouse hover actions.

Starting URL: https://rahulshettyacademy.com/AutomationPractice/

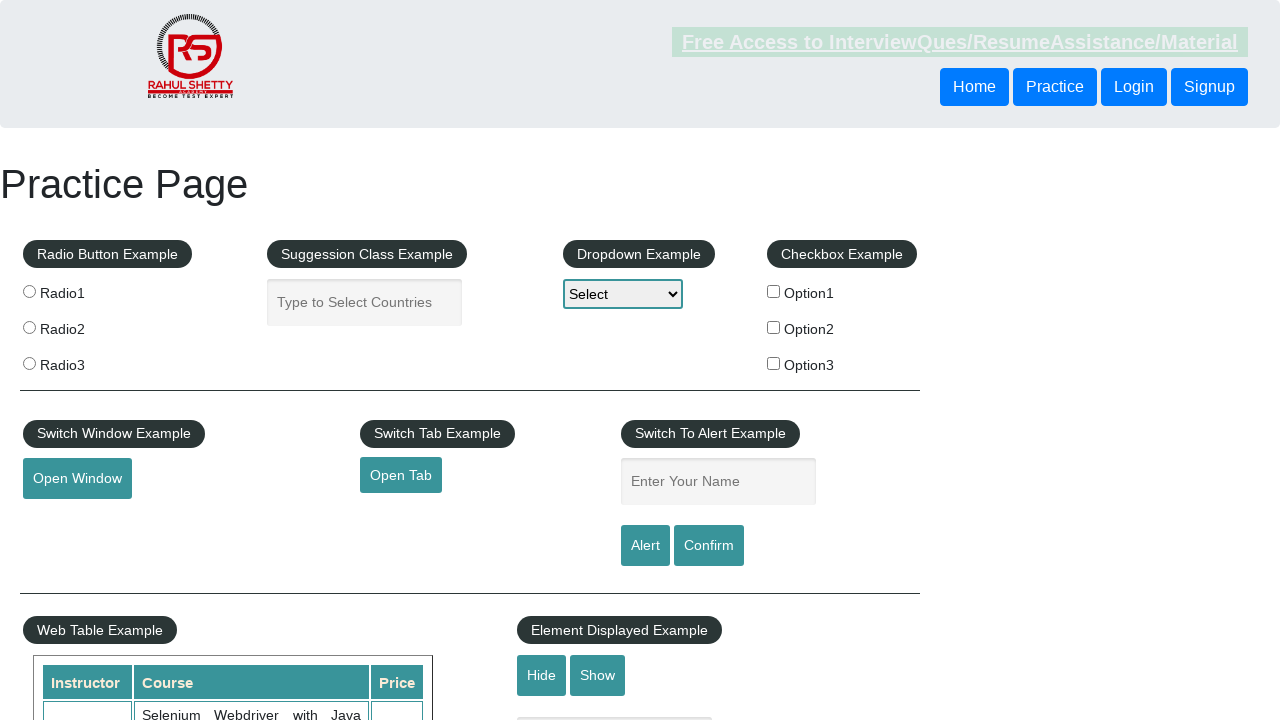

Selected checkbox with value 'option2' at (774, 327) on input[type='checkbox'][value='option2']
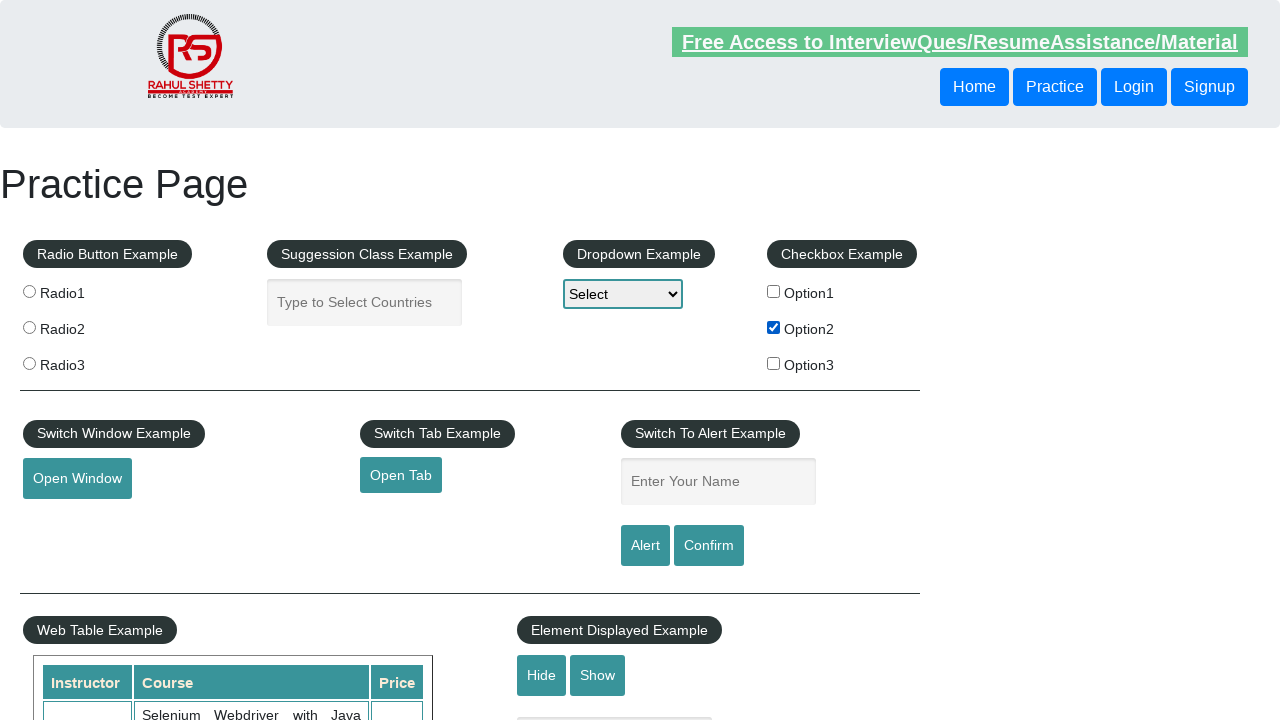

Selected radio button with value 'radio2' at (29, 327) on input[type='radio'][value='radio2']
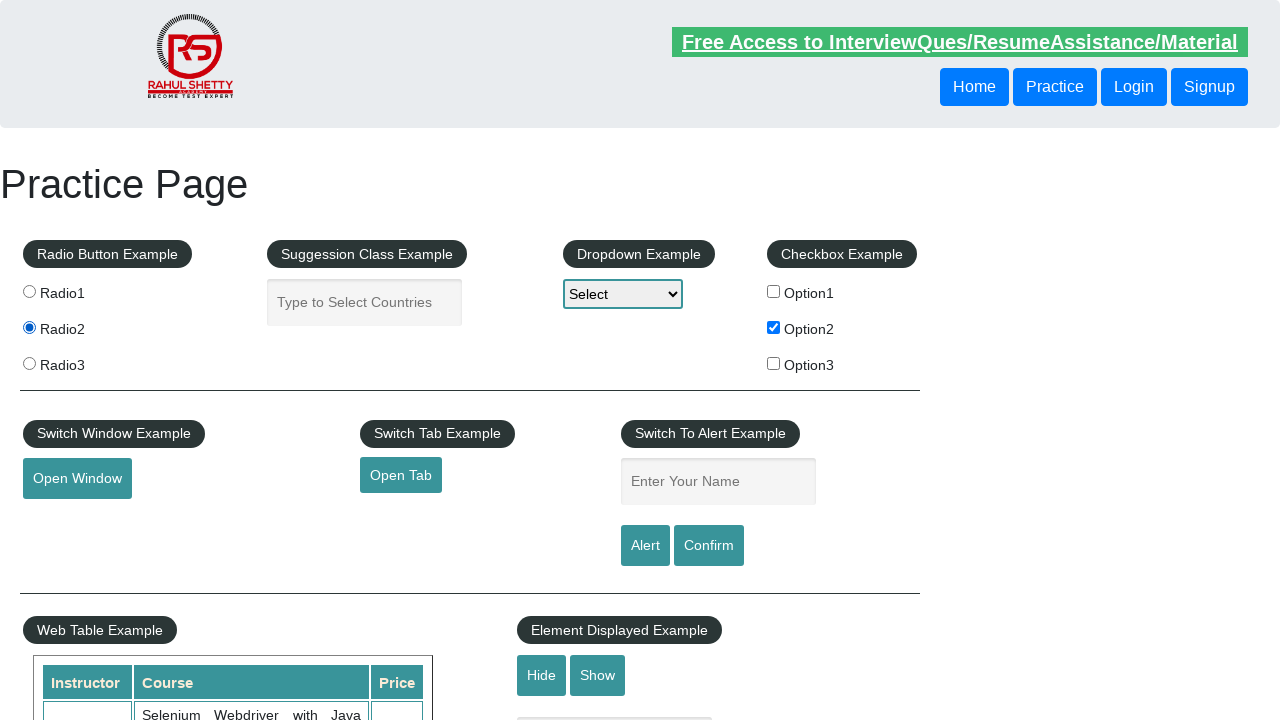

Clicked hide button to hide the text box at (542, 675) on #hide-textbox
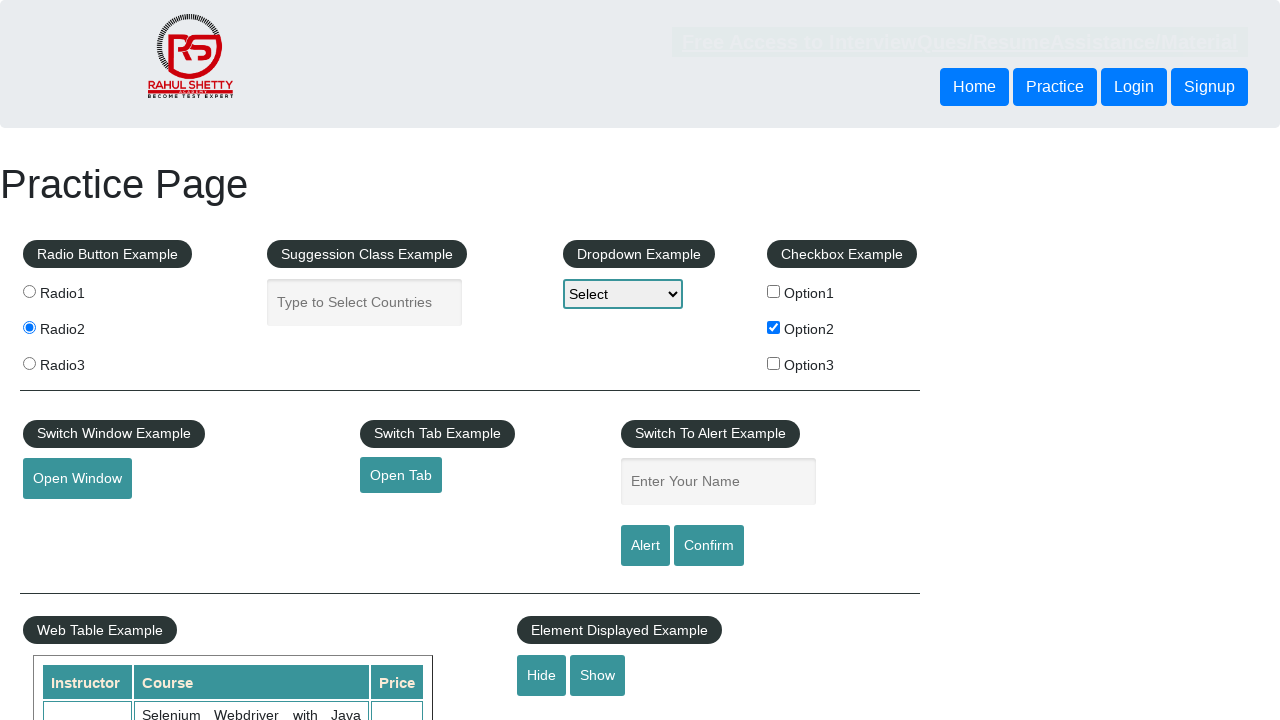

Filled name input field with 'madhu' on #name
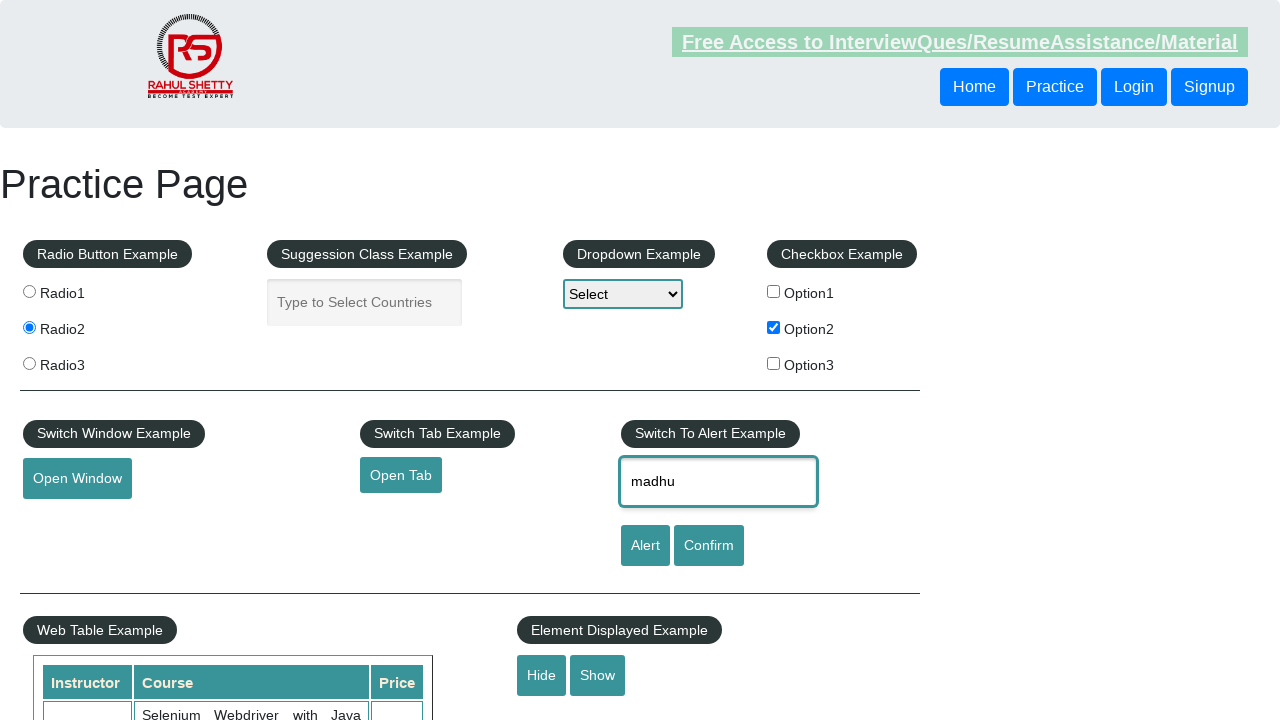

Clicked alert button to trigger alert at (645, 546) on #alertbtn
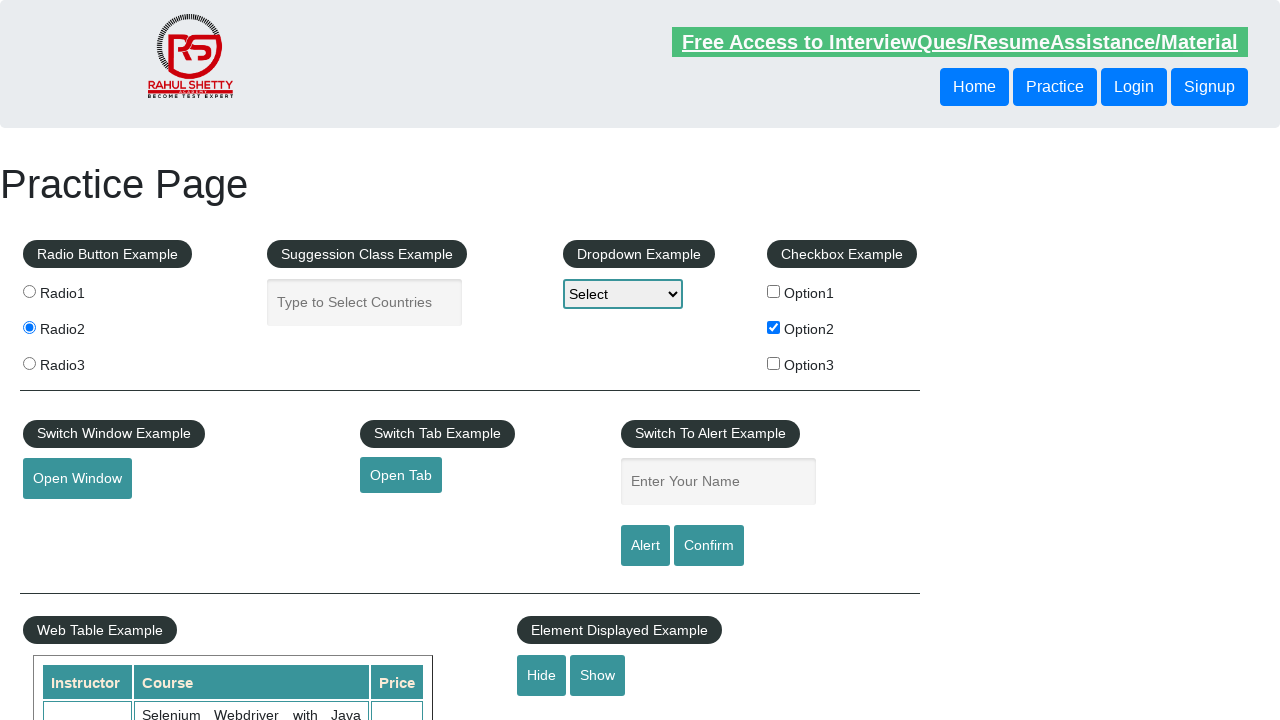

Set up dialog handler to accept alerts
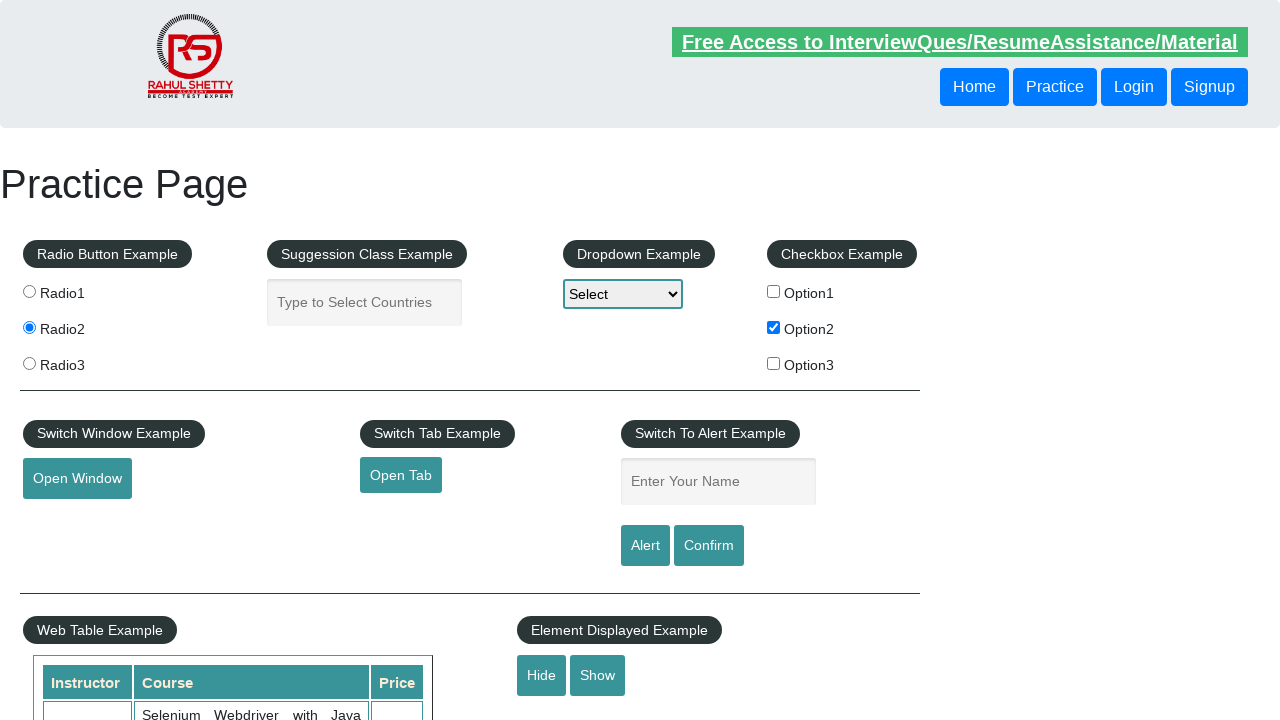

Scrolled to mouse hover element
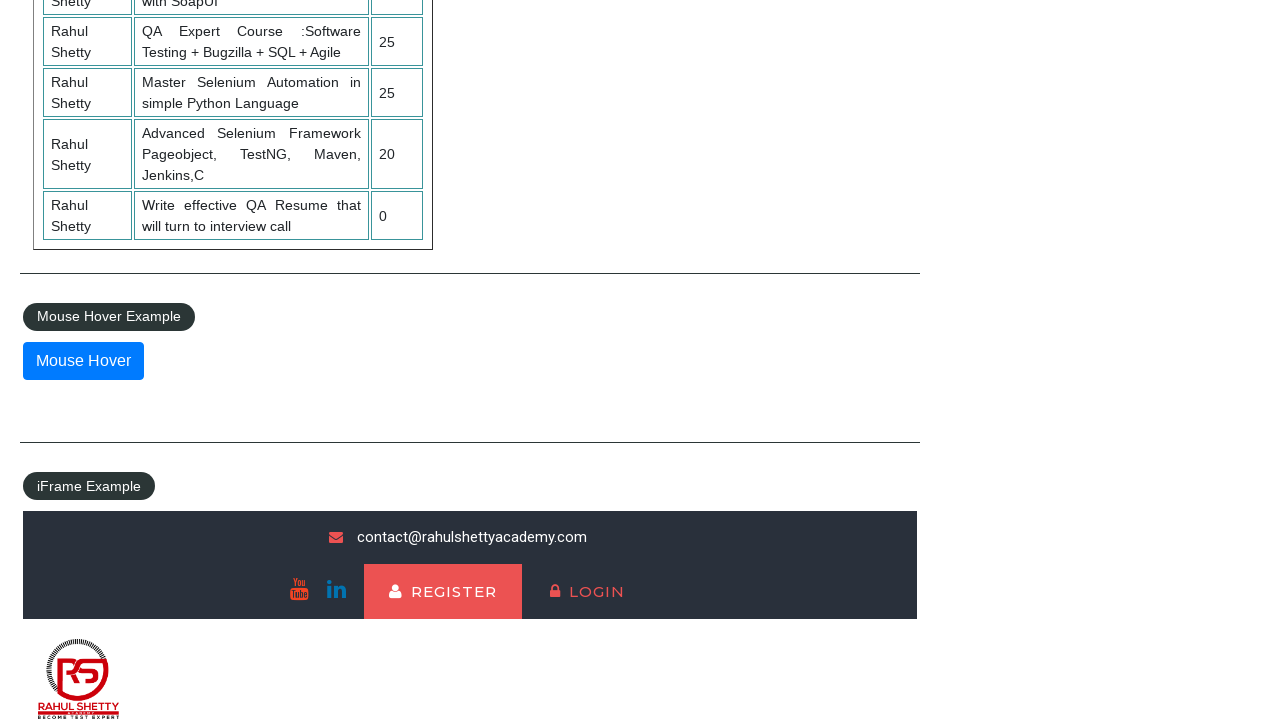

Hovered over the mouse hover element at (83, 361) on #mousehover
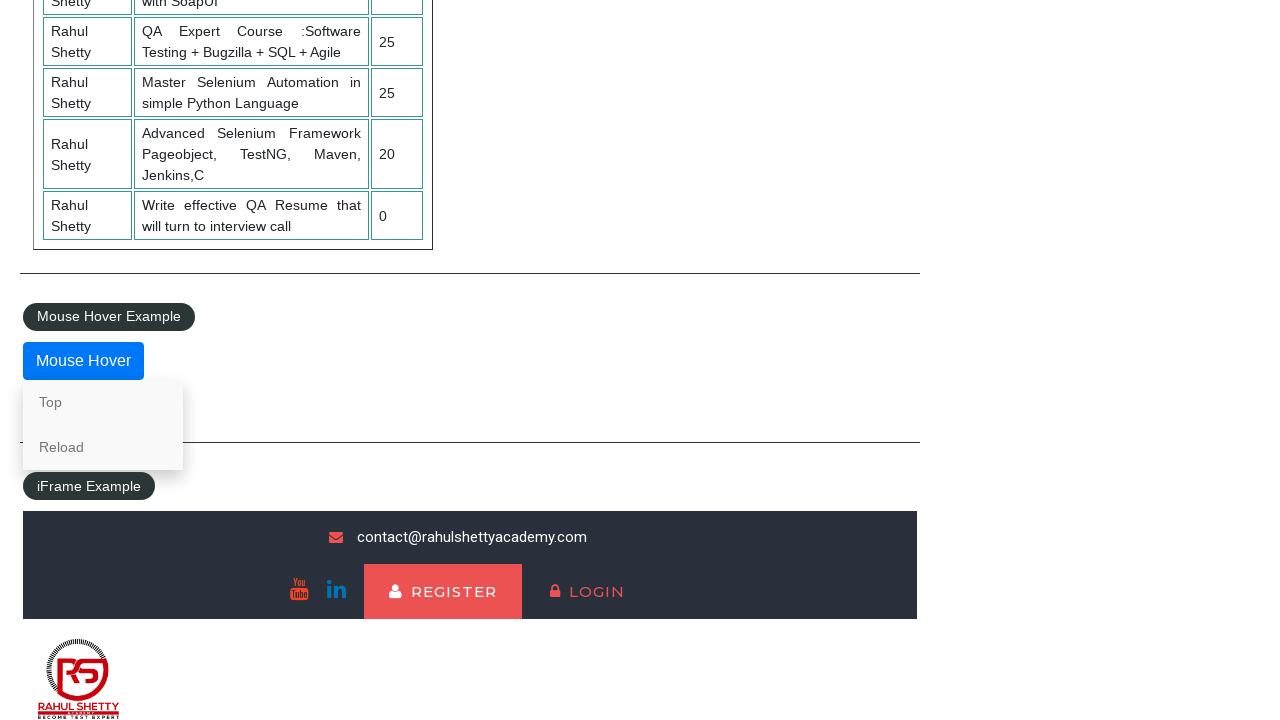

Clicked on 'Top' link that appears on hover at (103, 402) on text=Top
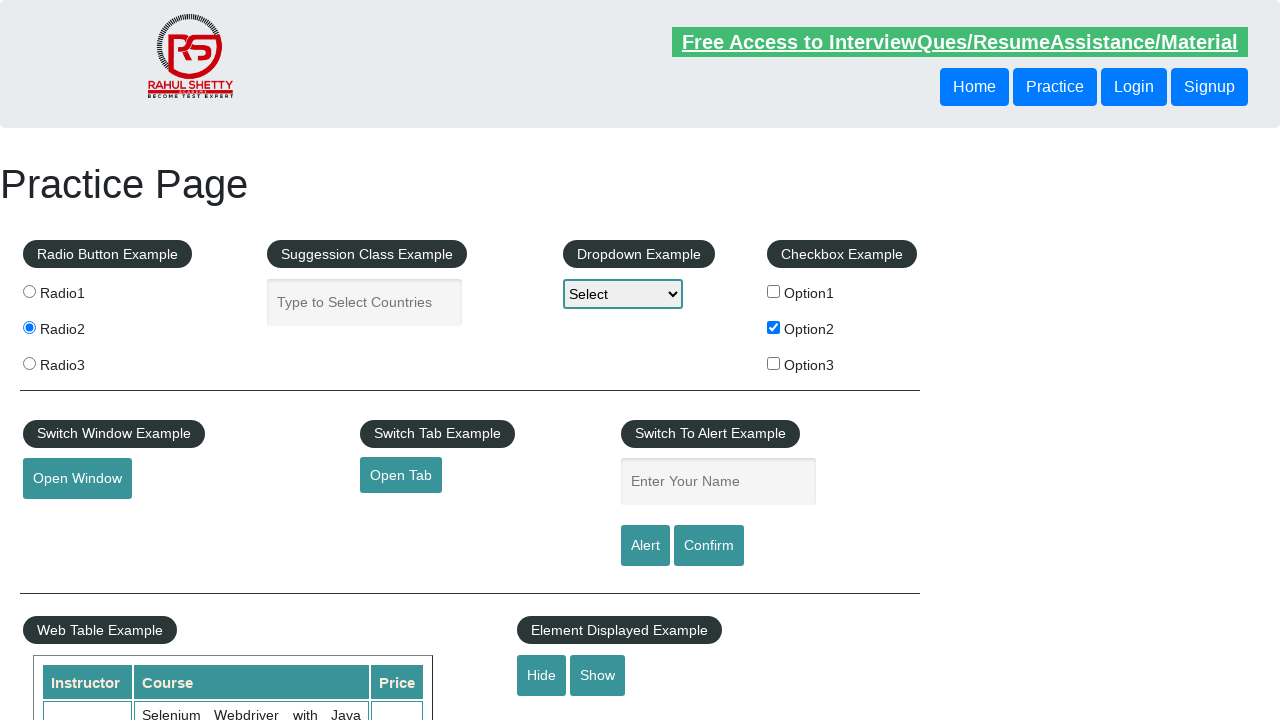

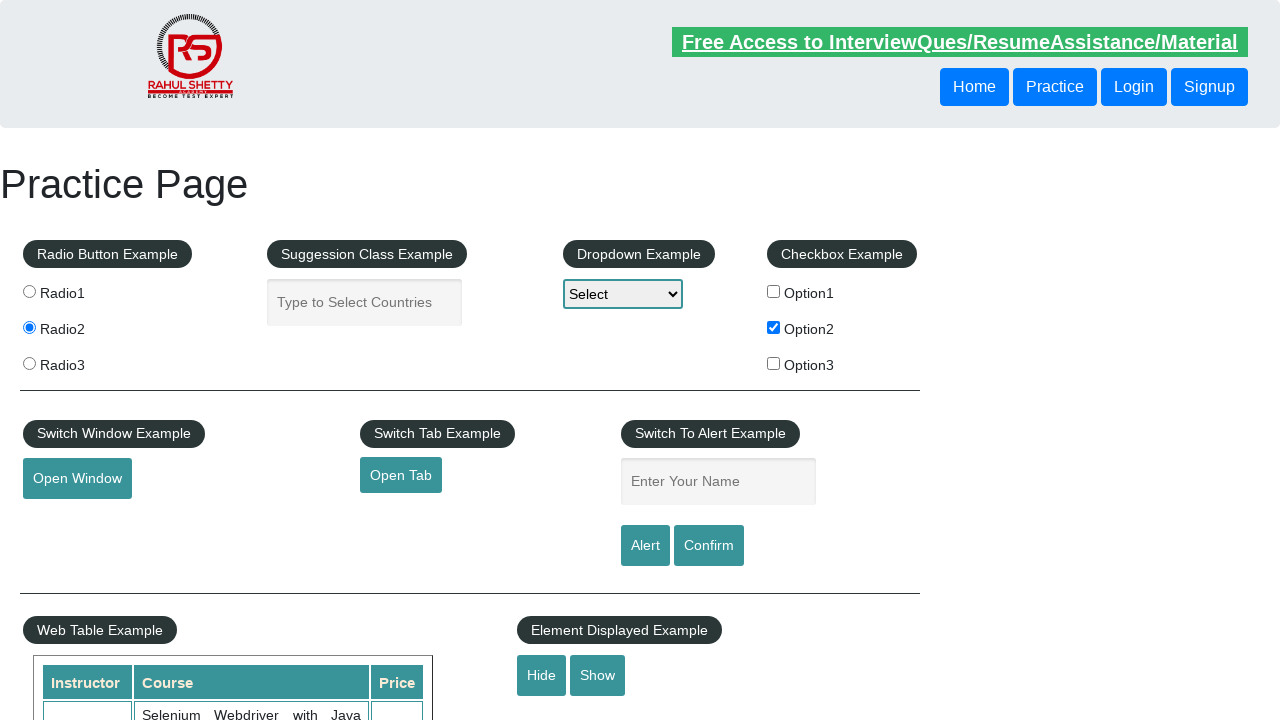